Tests clicking a button with a dynamic ID on the UI Testing Playground site to verify that elements with changing IDs can be located using CSS class selectors.

Starting URL: http://uitestingplayground.com/dynamicid

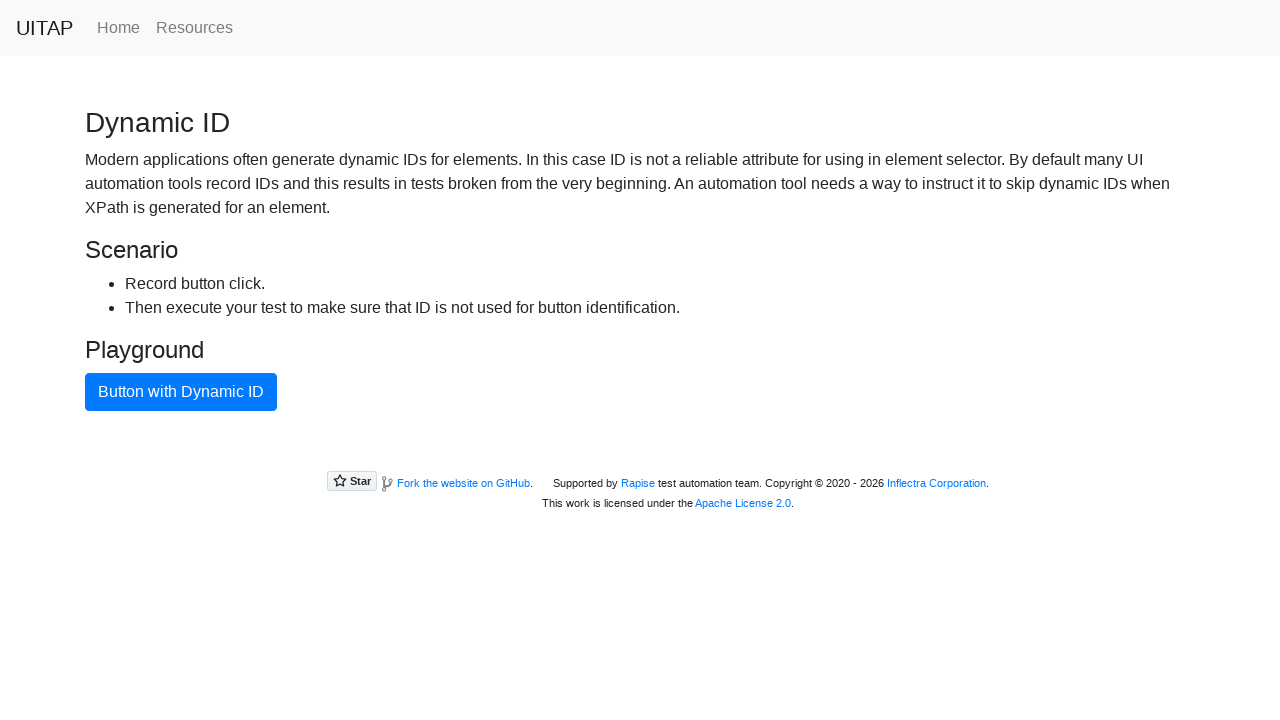

Clicked the blue button with dynamic ID using CSS class selector at (181, 392) on button.btn.btn-primary
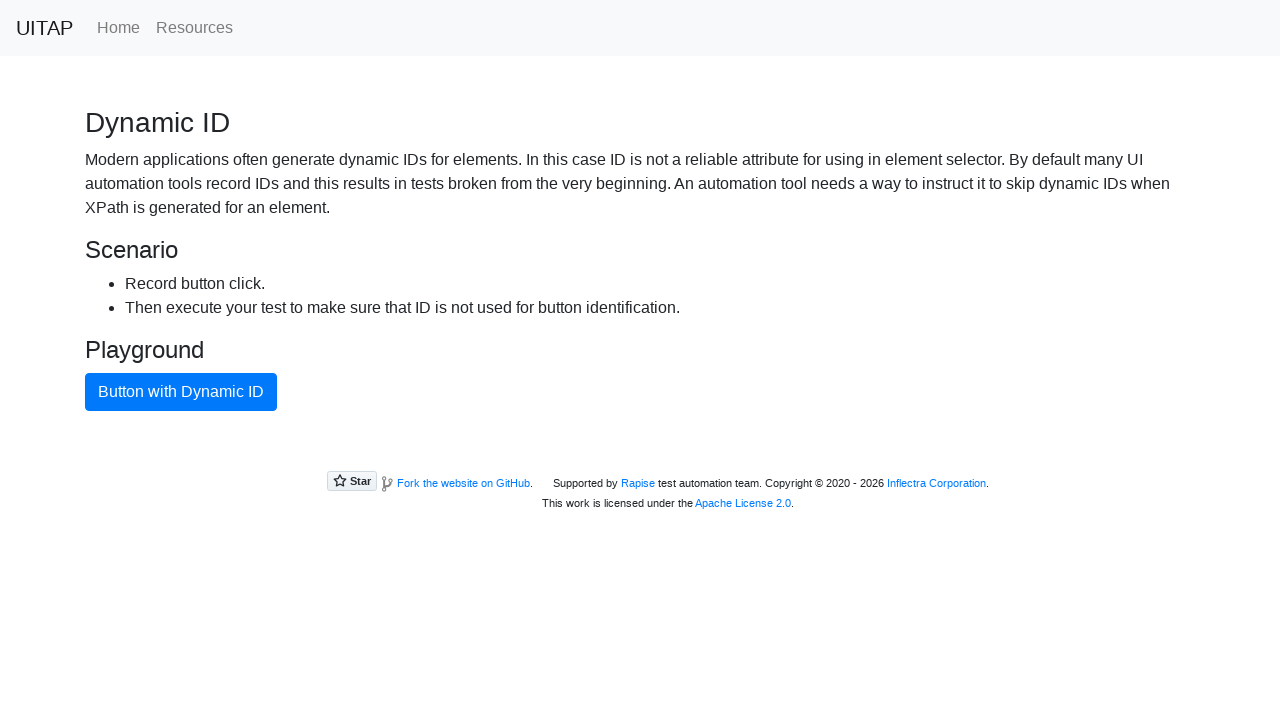

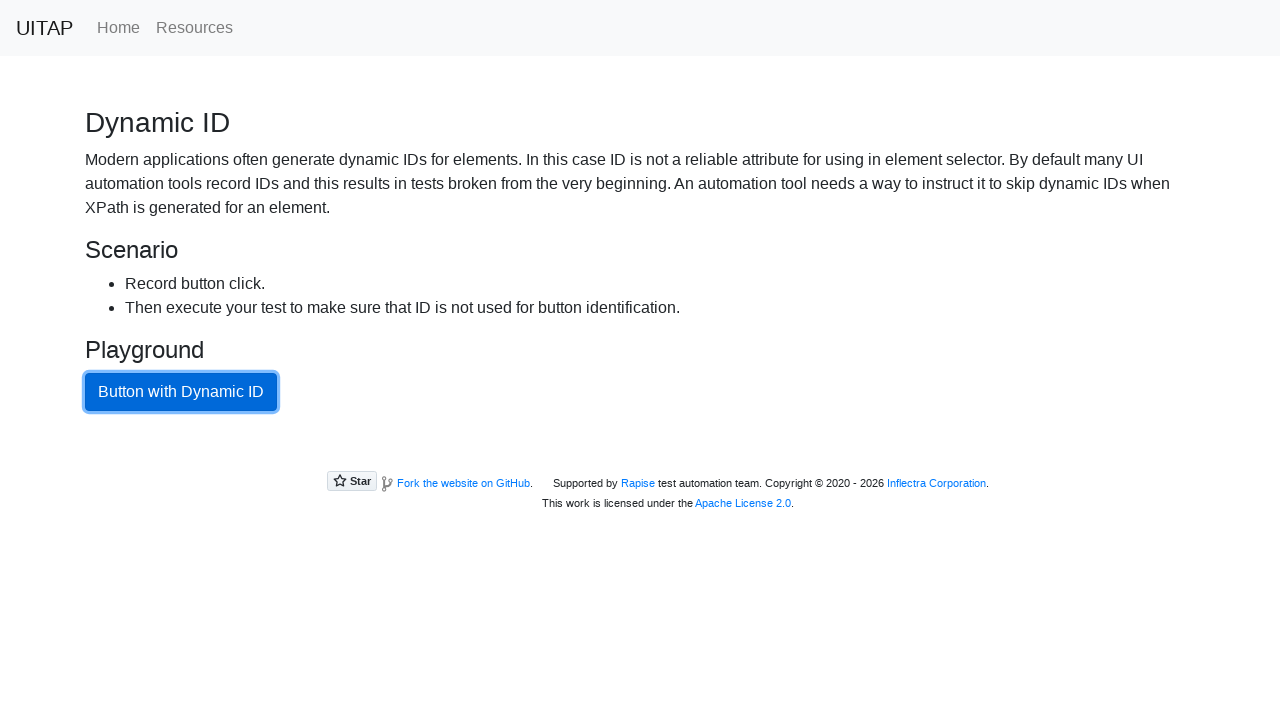